Tests browser window management features including navigation (back/forward/refresh), opening and switching between tabs, and handling JavaScript alerts (accept, dismiss, and send text to prompts).

Starting URL: https://demoqa.com/browser-windows

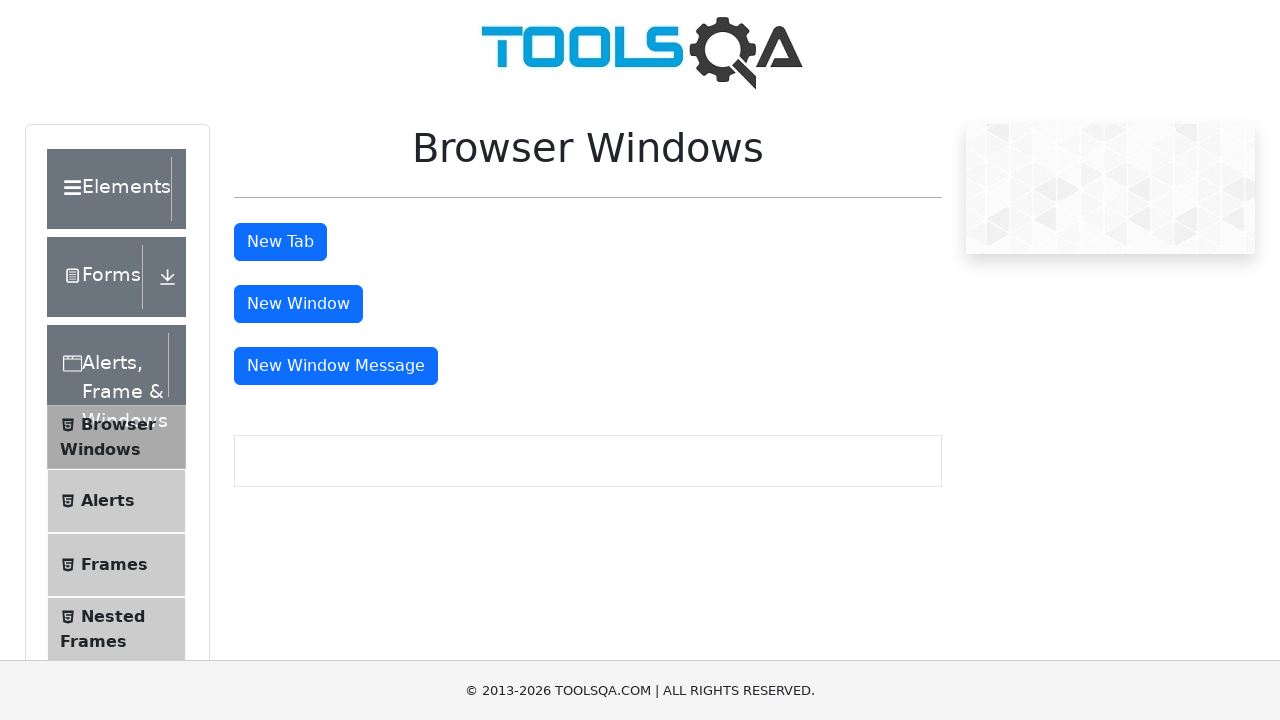

Navigated back to previous page
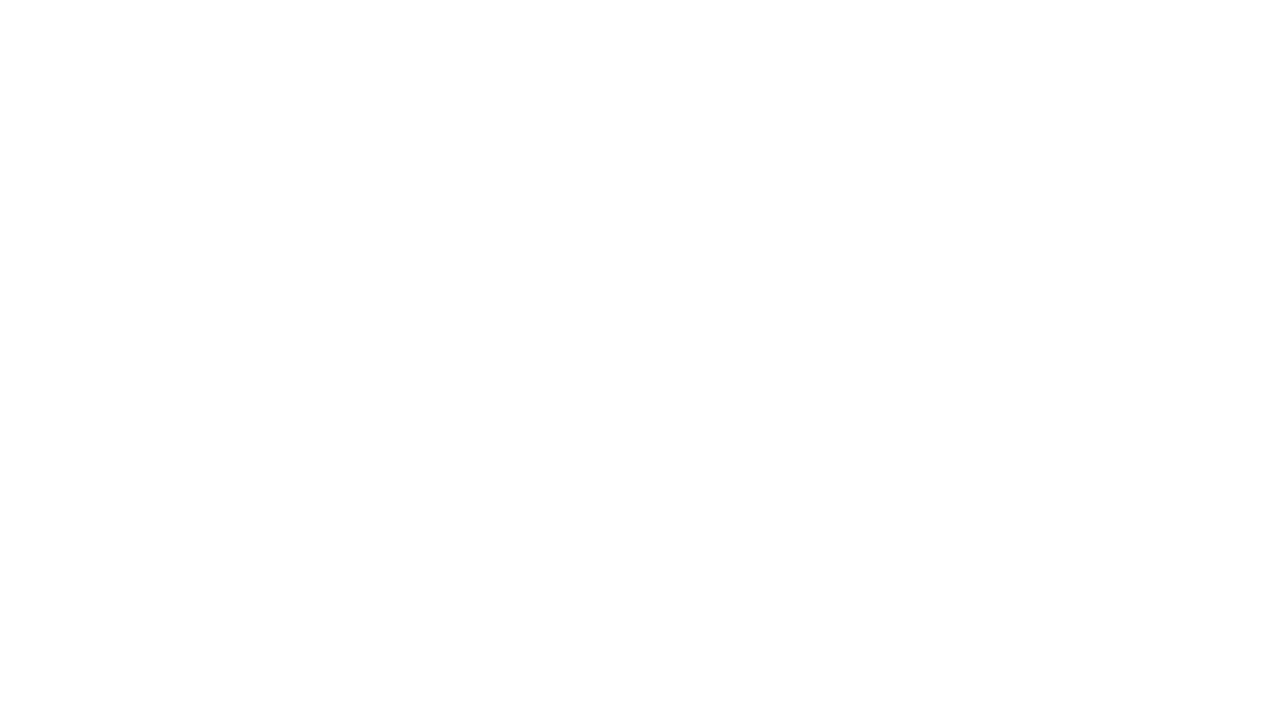

Reloaded the current page
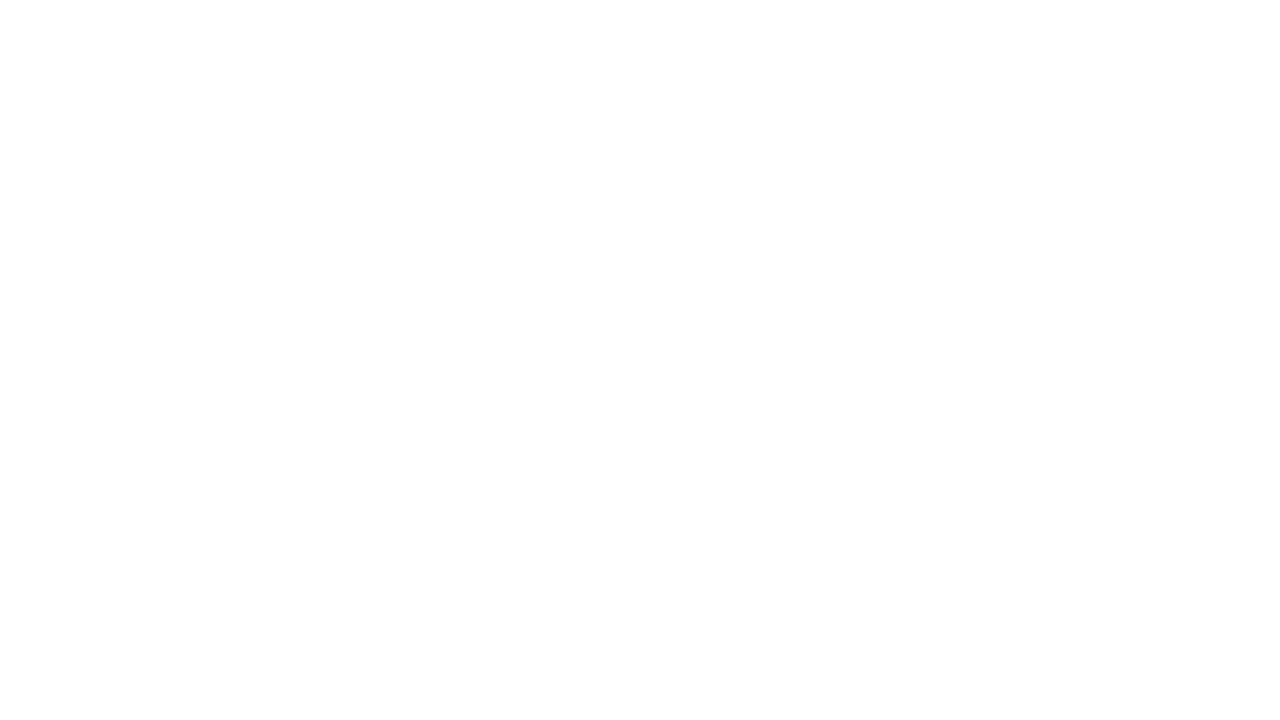

Navigated forward to next page
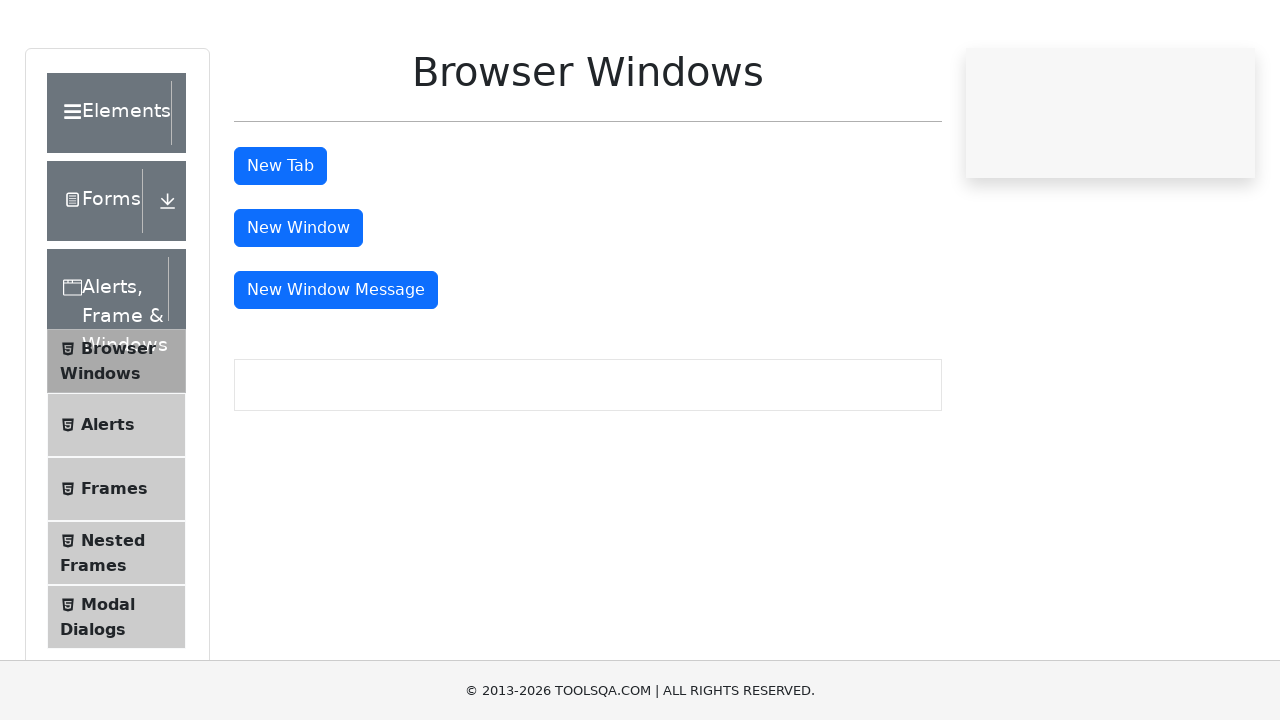

Clicked button to open new tab at (280, 242) on #tabButton
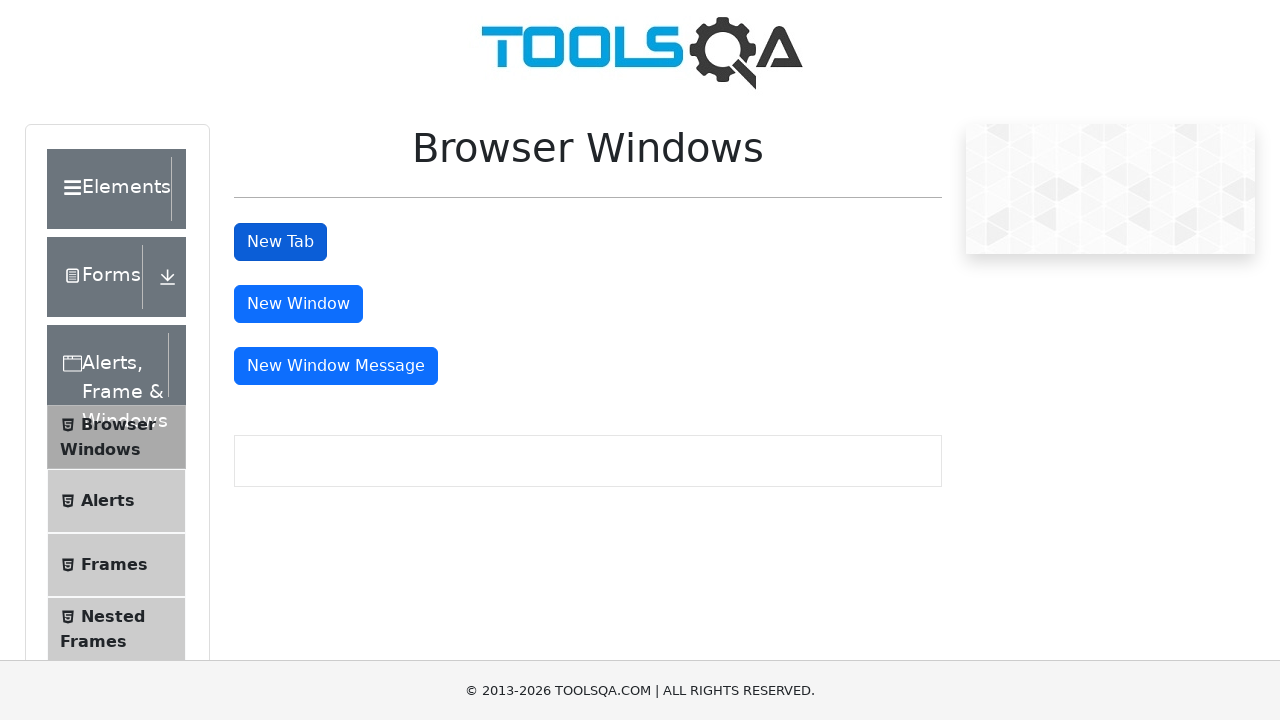

Waited for new tab to open
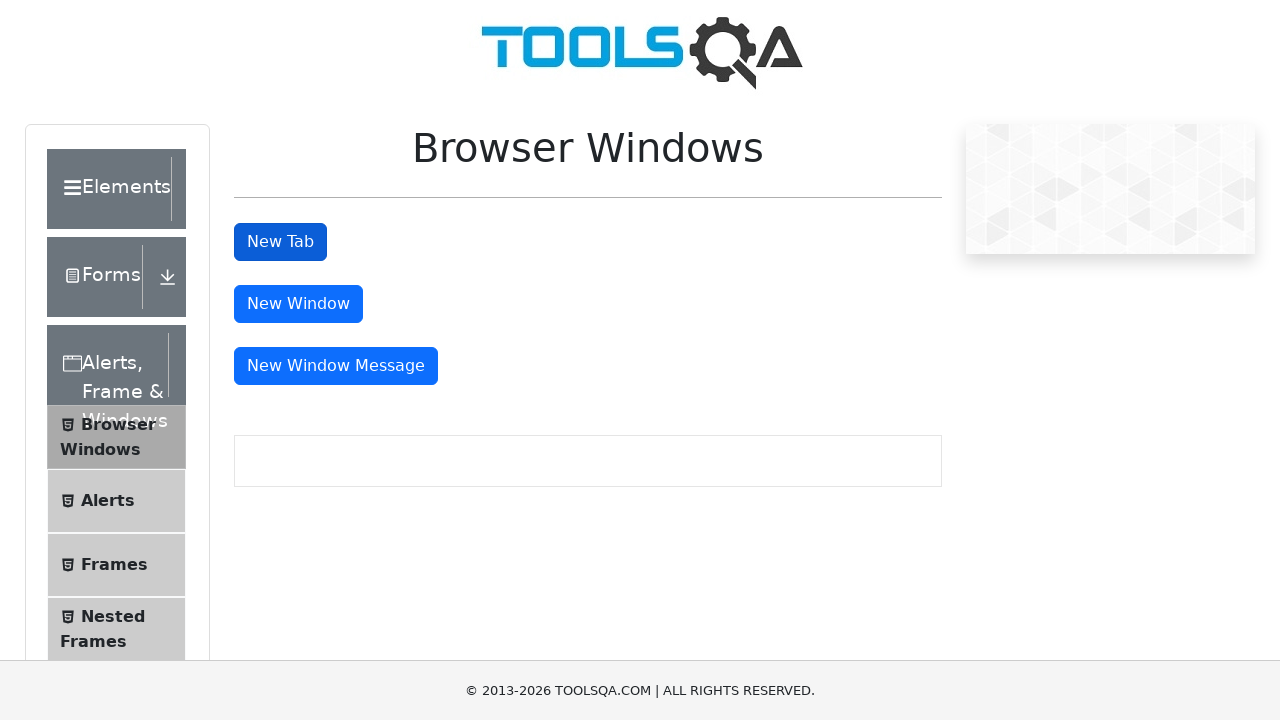

Switched to the newly opened tab
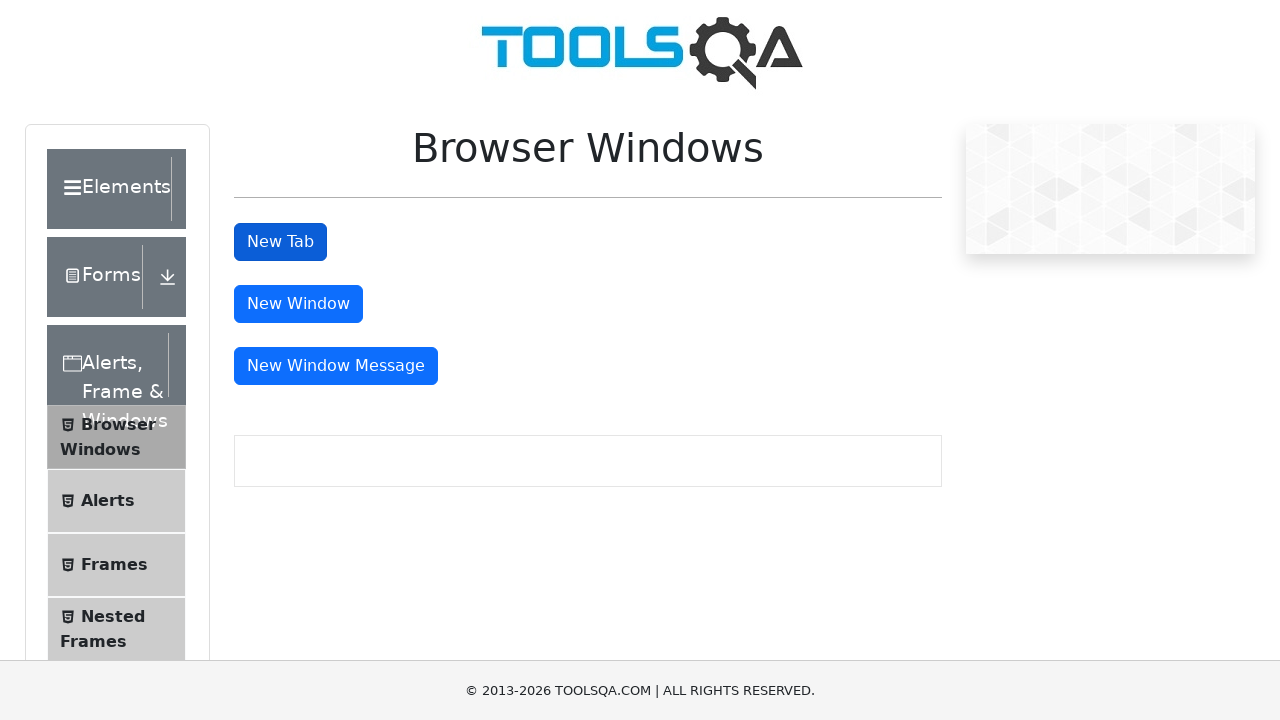

Navigated to alerts page in new tab
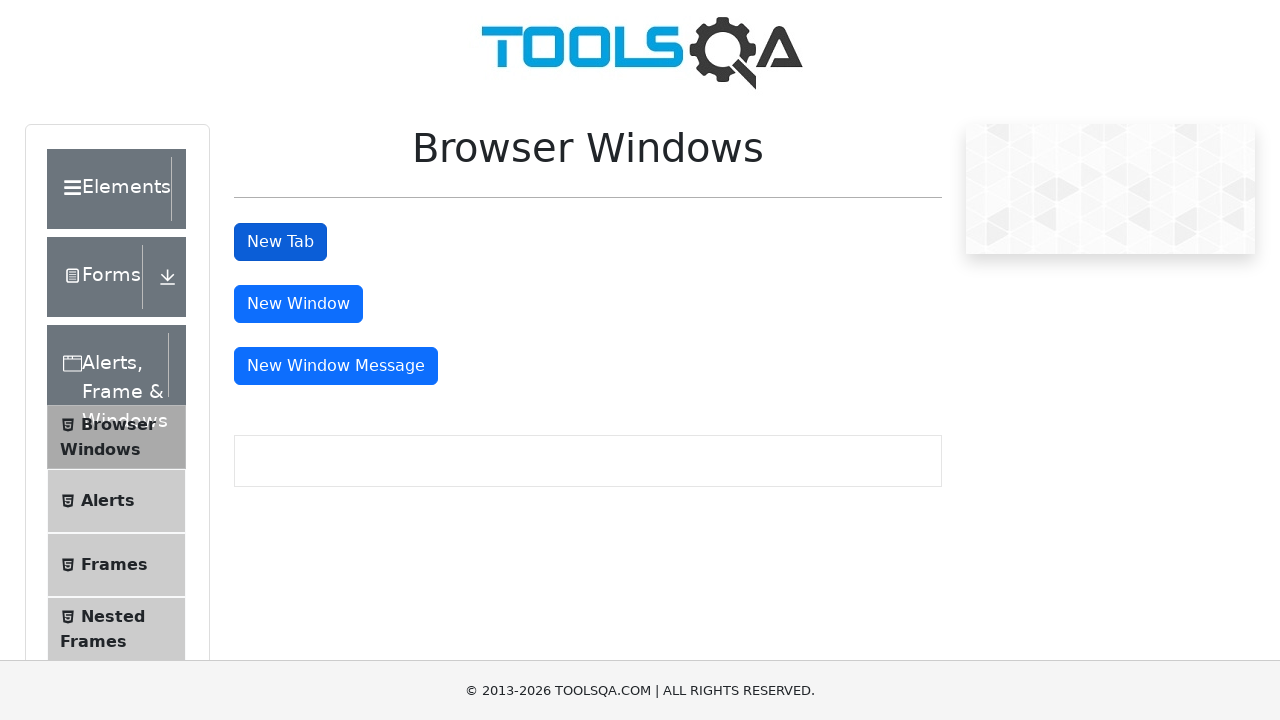

Clicked prompt button to trigger alert at (647, 438) on #promtButton
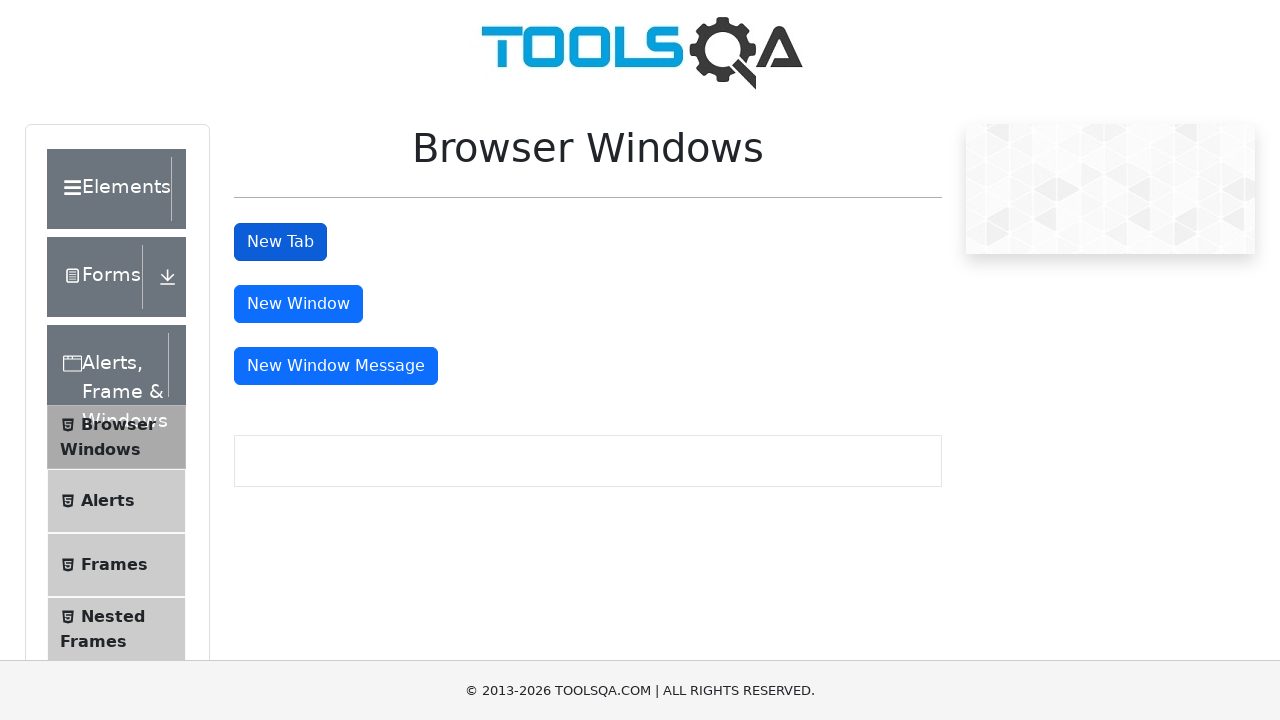

Accepted the JavaScript alert dialog
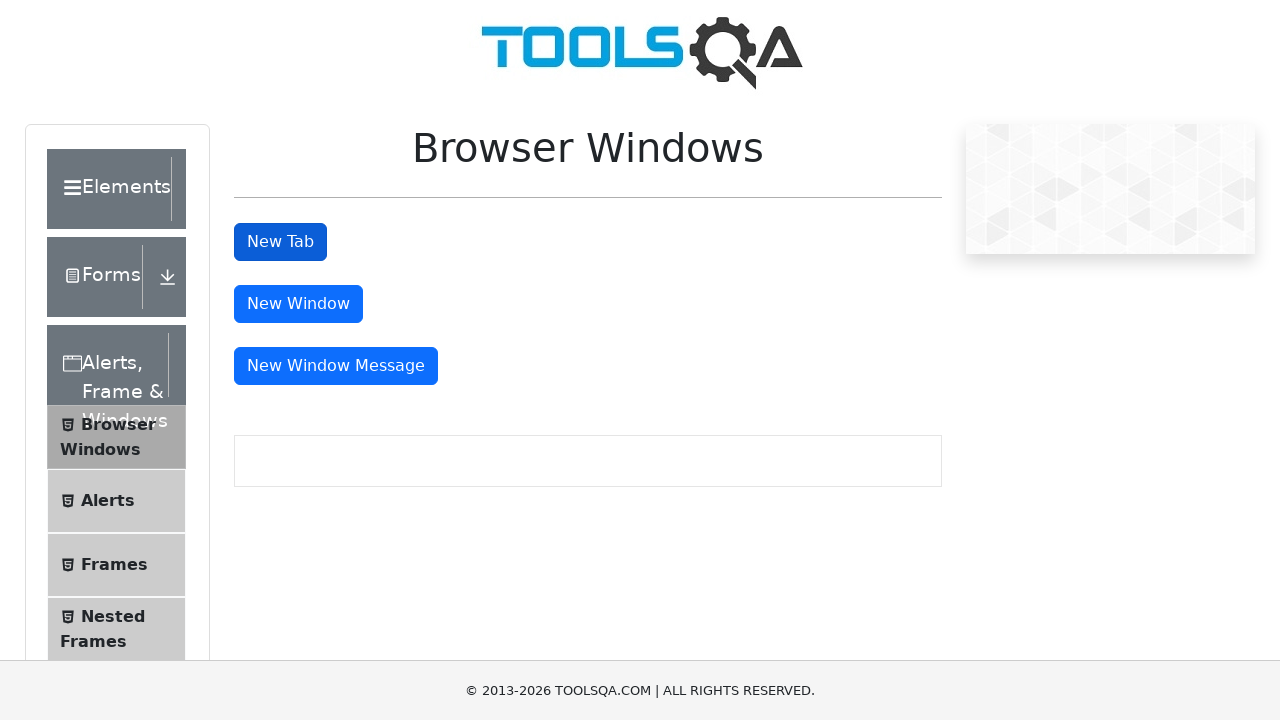

Brief wait after accepting alert
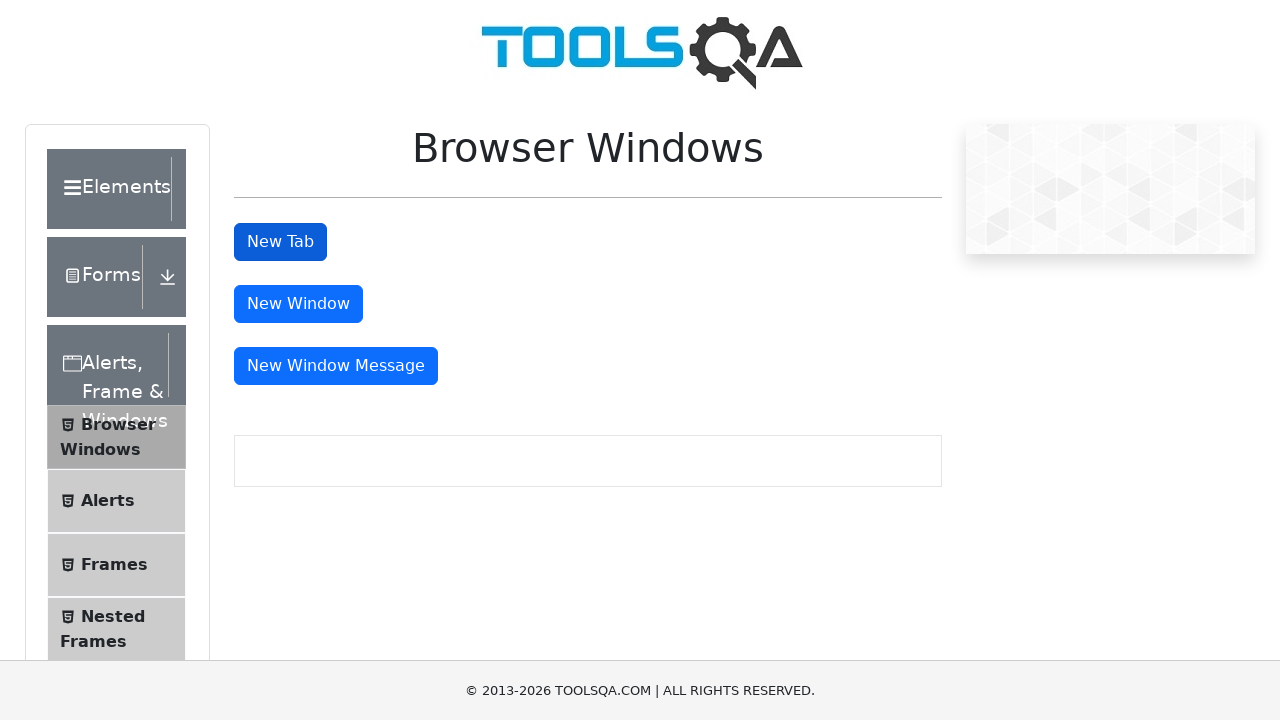

Clicked prompt button to trigger another alert at (647, 438) on #promtButton
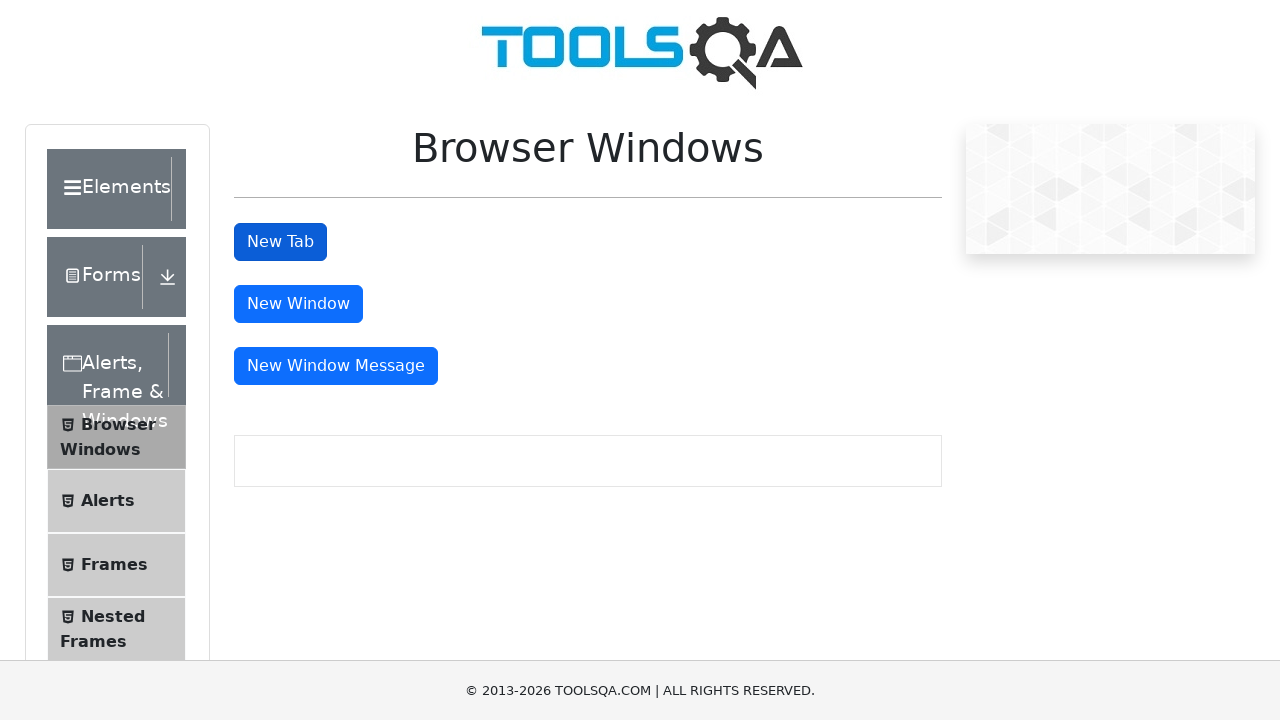

Dismissed the JavaScript alert dialog
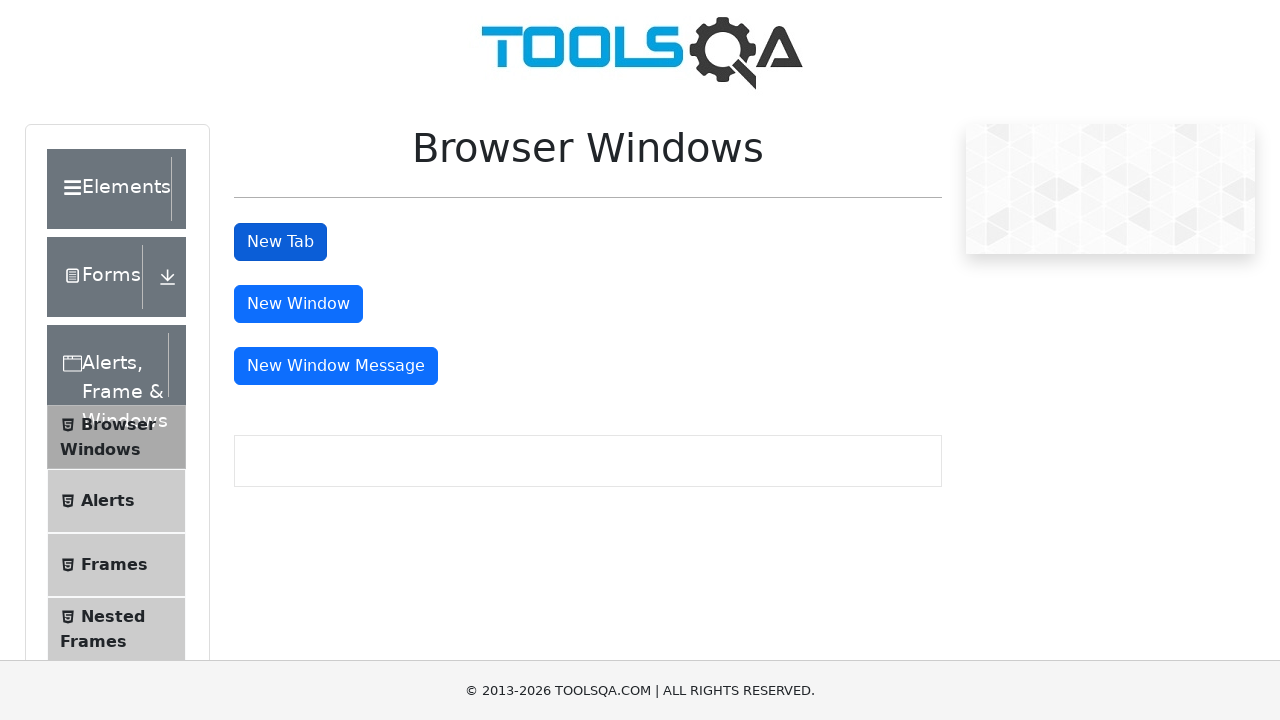

Brief wait after dismissing alert
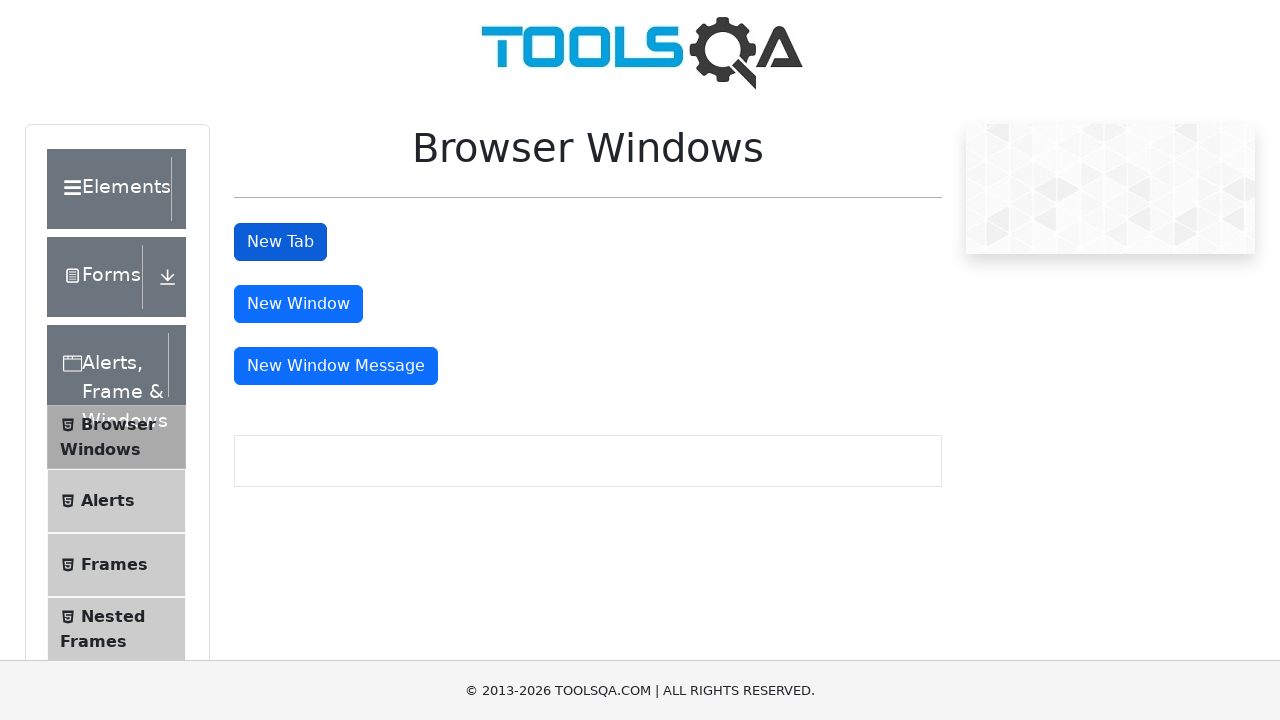

Set up dialog handler to accept with text input
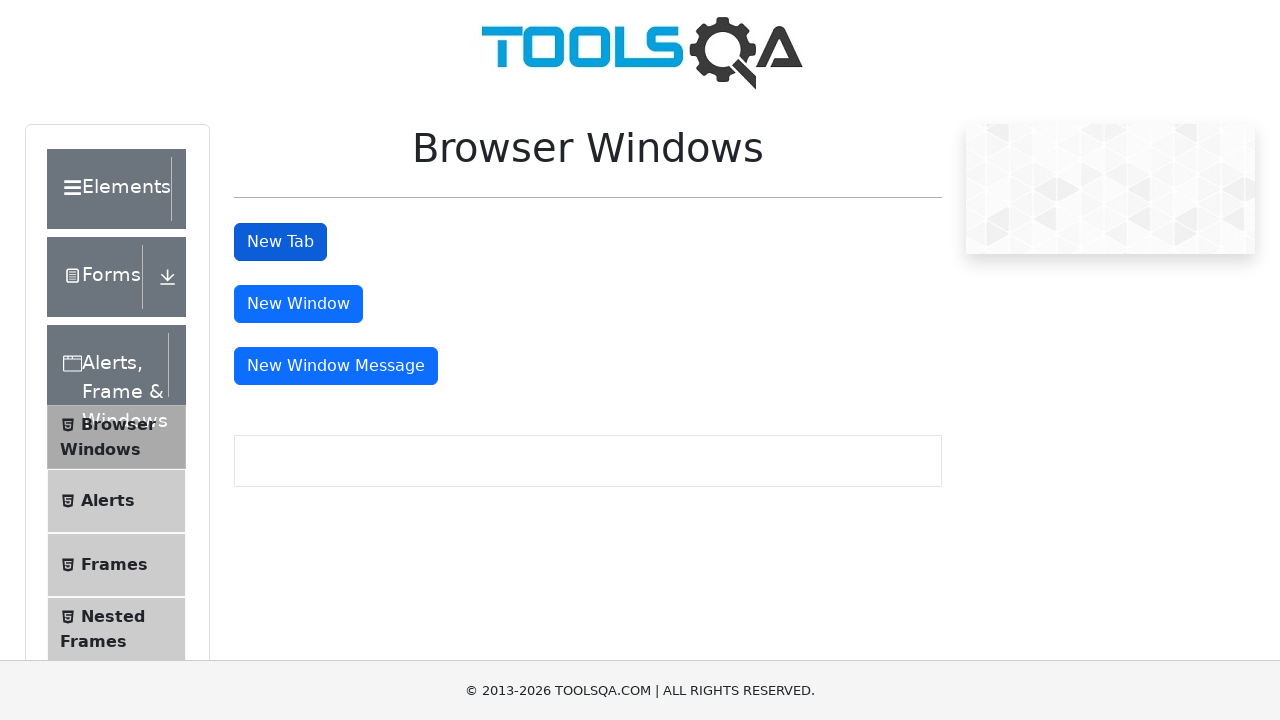

Clicked prompt button to trigger prompt dialog at (647, 438) on #promtButton
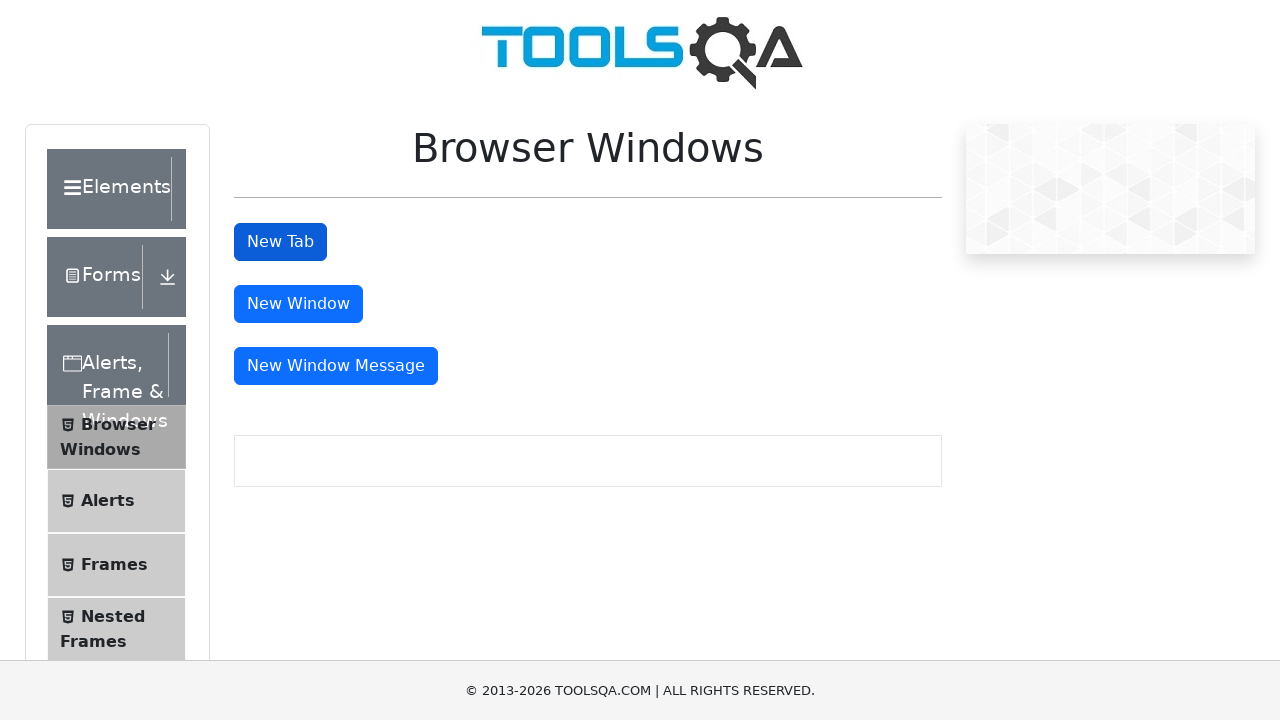

Accepted prompt dialog with text 'john doe'
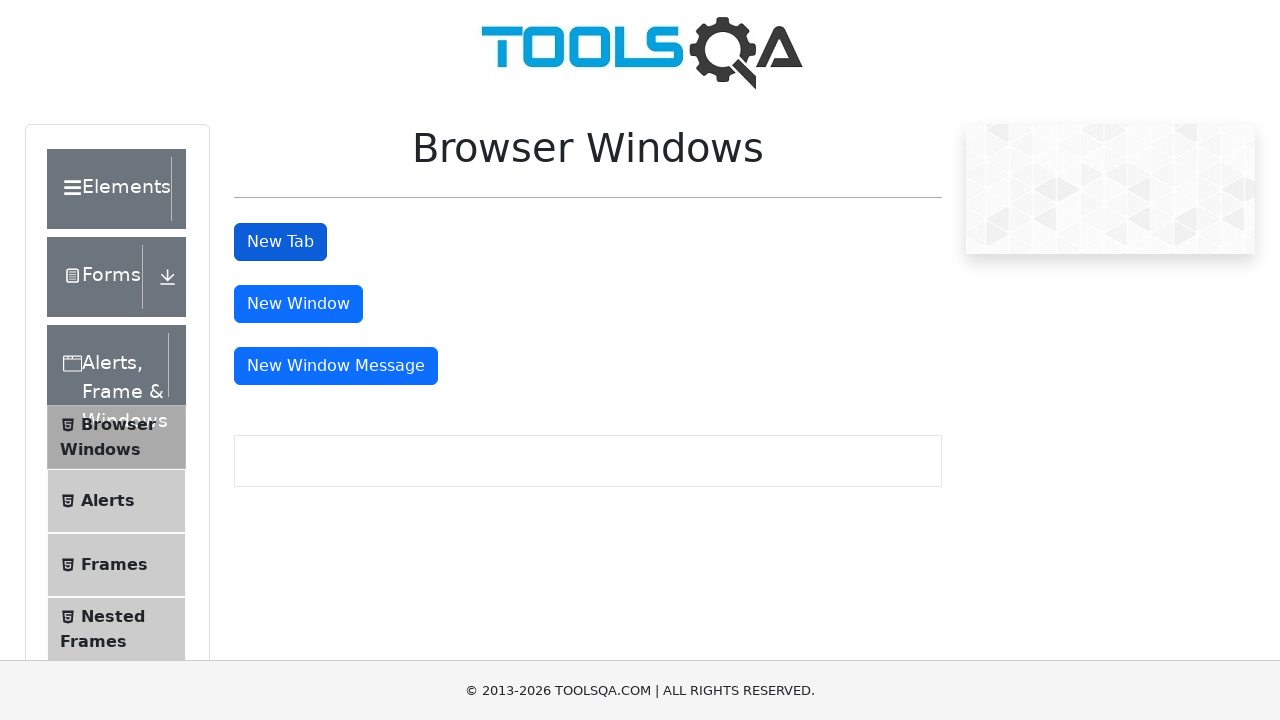

Closed the new tab
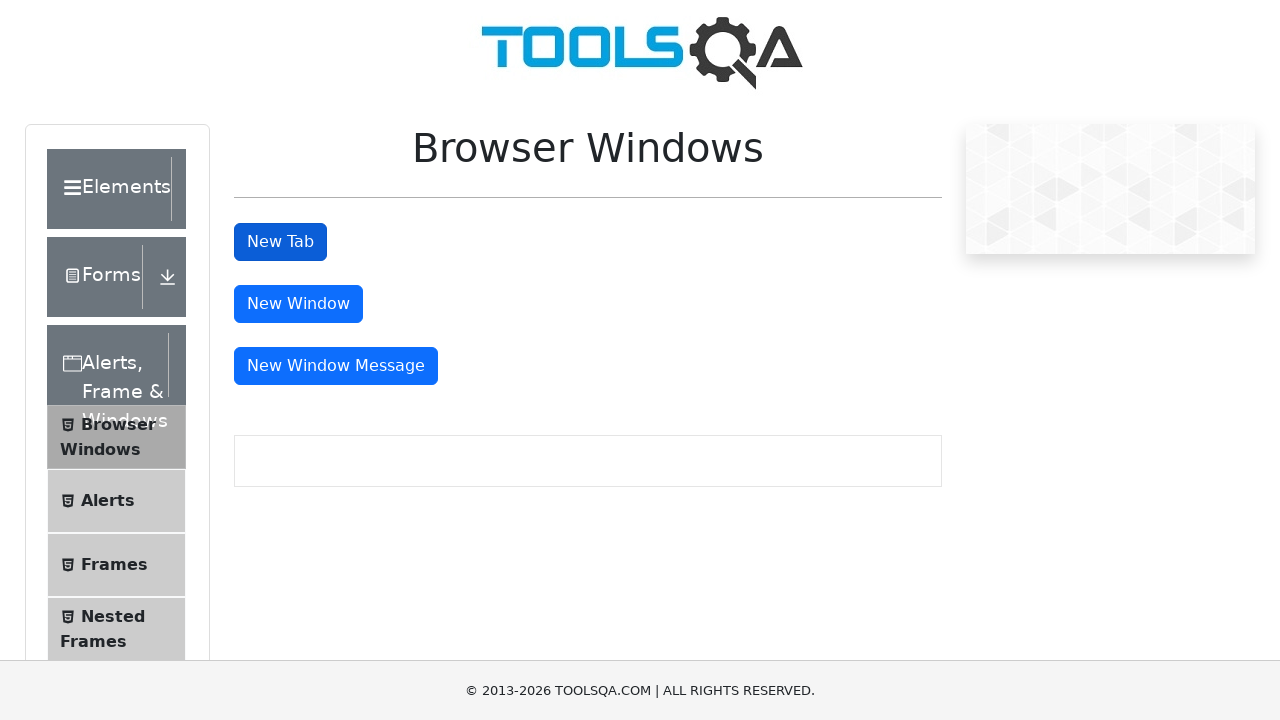

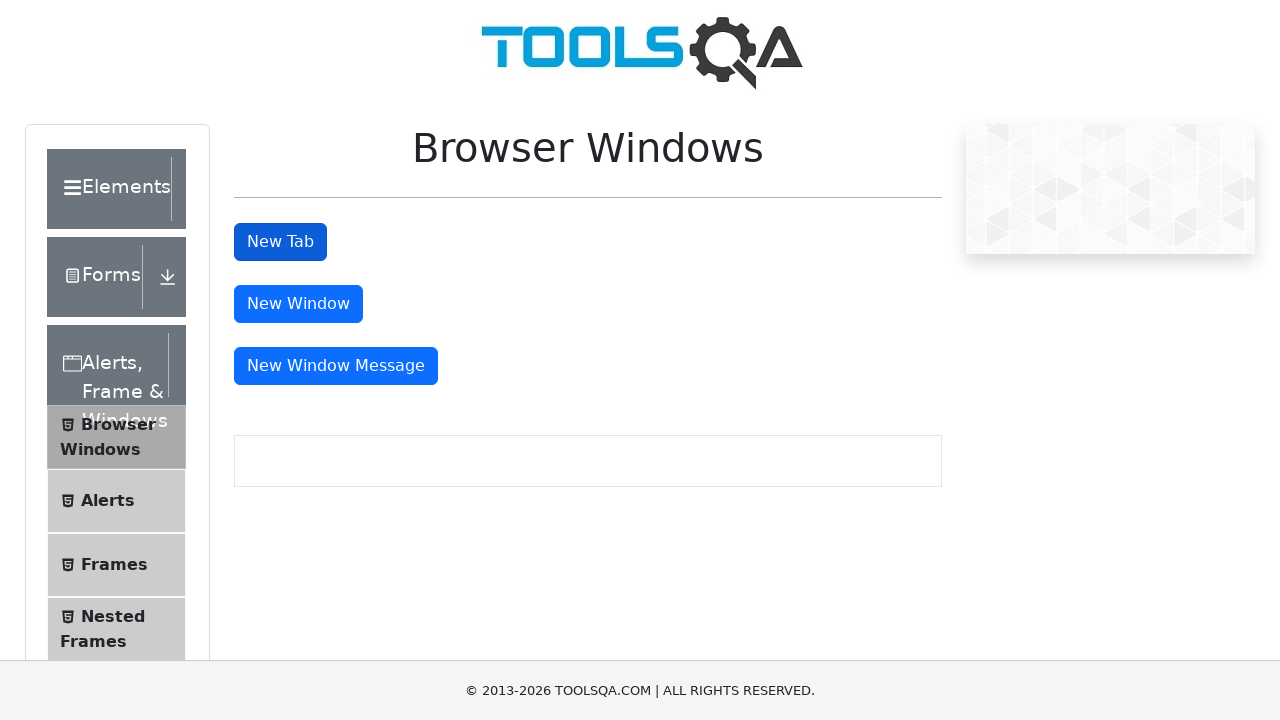